Tests footer menu navigation to Locations page by clicking the Locations link in the footer

Starting URL: https://parabank.parasoft.com/parabank/index.htm

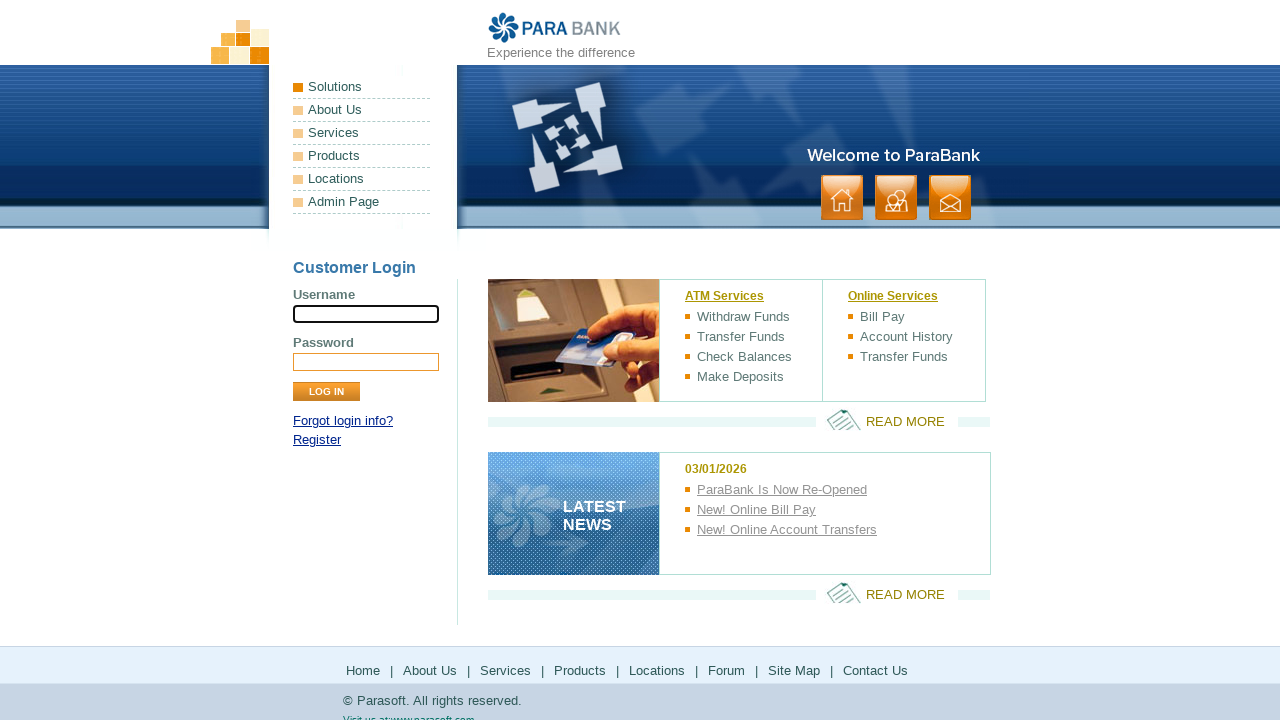

Clicked Locations link in footer menu at (657, 670) on #footerPanel a:has-text('Locations')
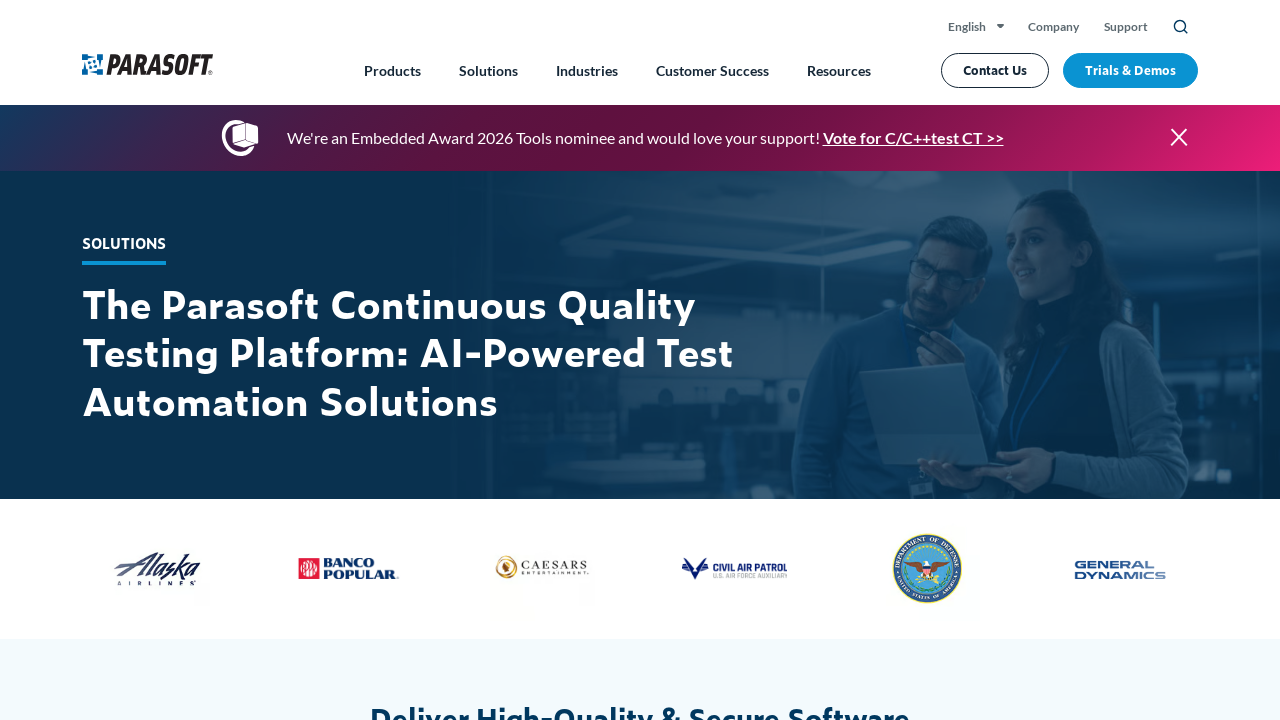

Locations page loaded successfully
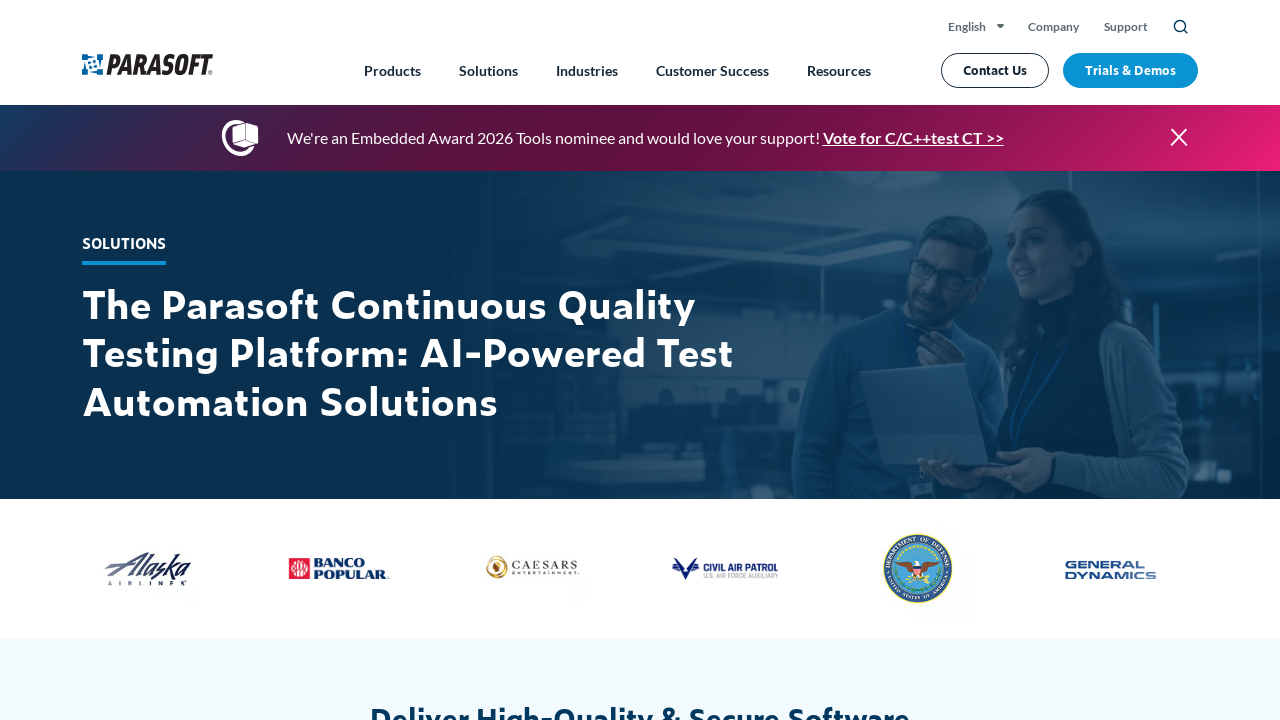

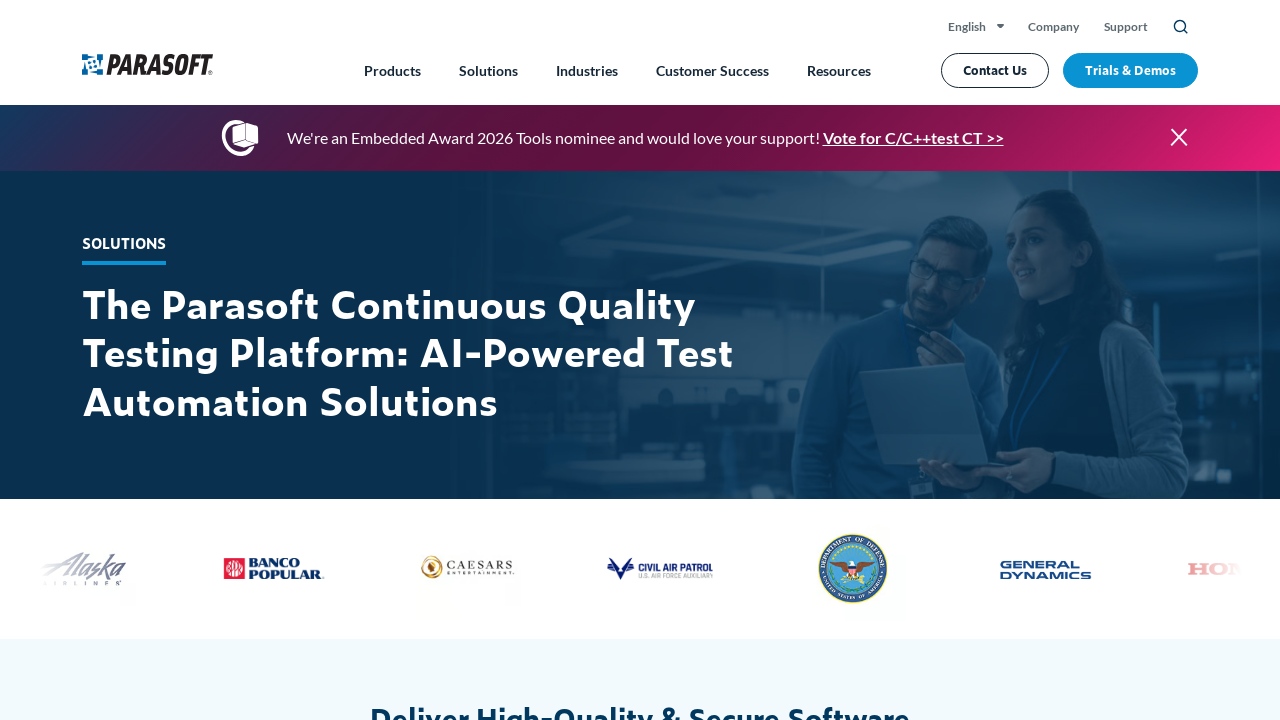